Tests clicking the 'Yes' radio button and verifies that the selection text displays 'Yes'

Starting URL: https://demoqa.com/radio-button

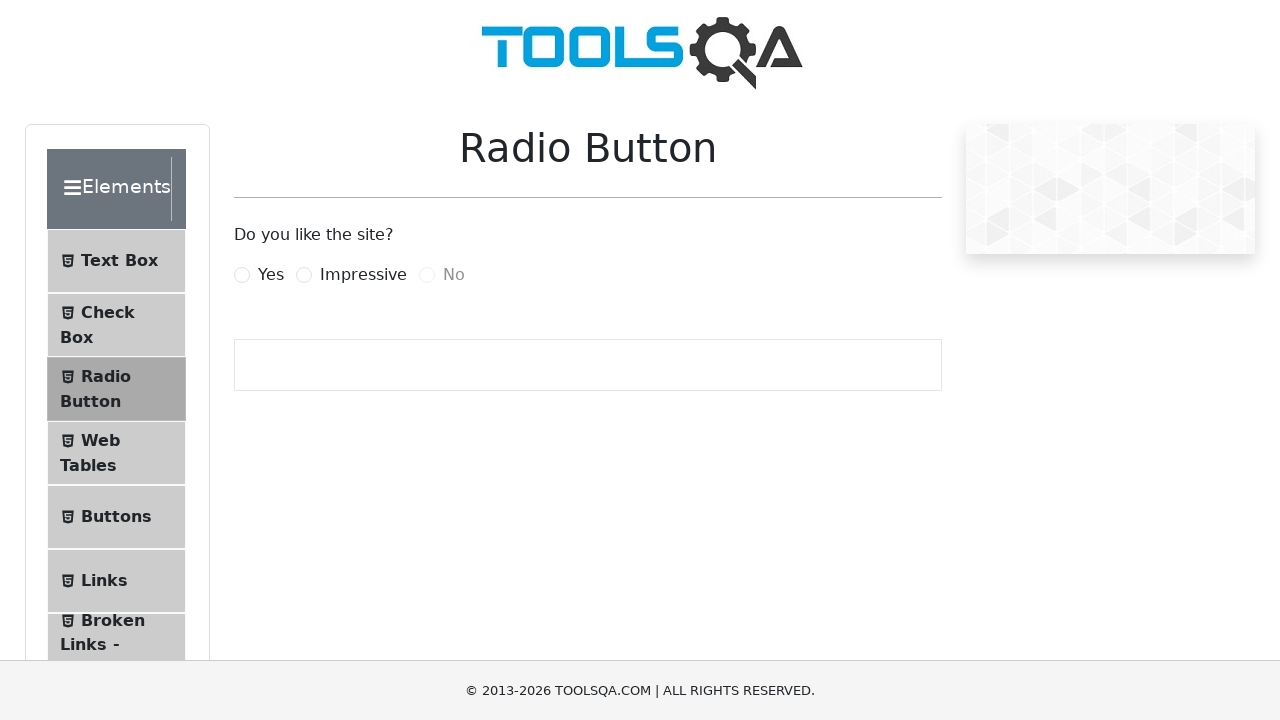

Scrolled down 500px to view radio buttons
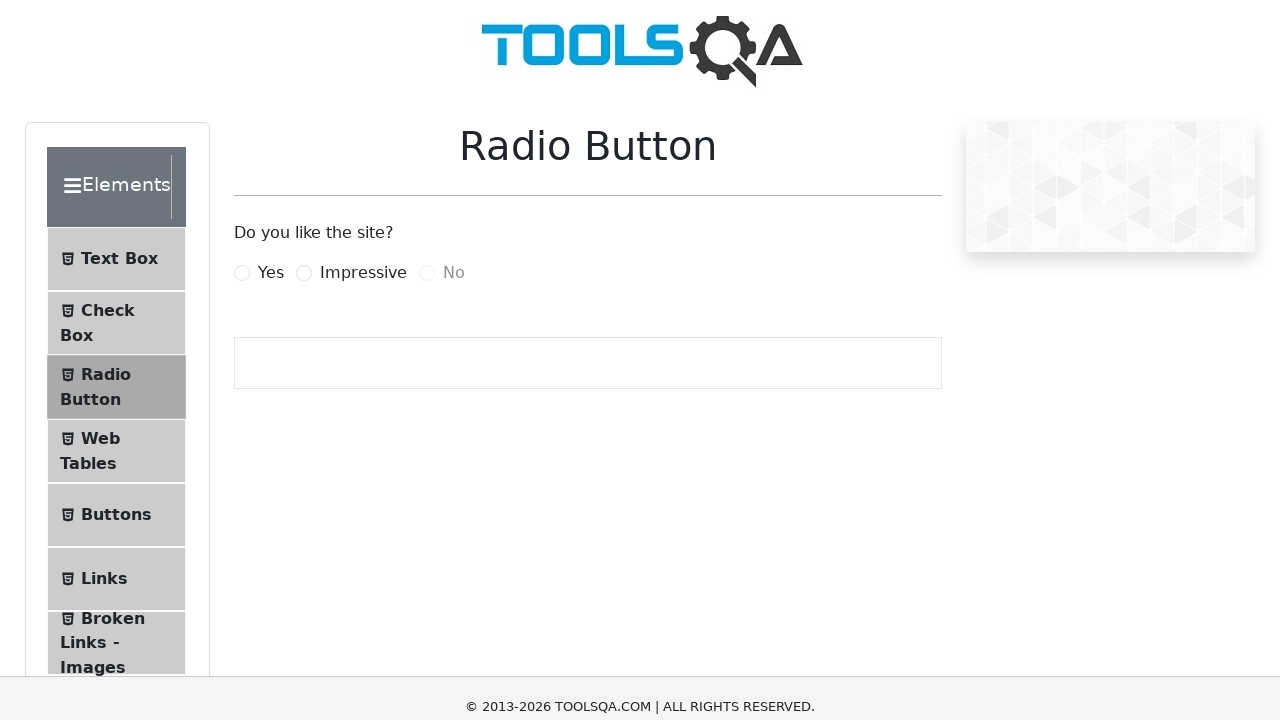

Clicked the 'Yes' radio button at (271, 12) on label[for='yesRadio']
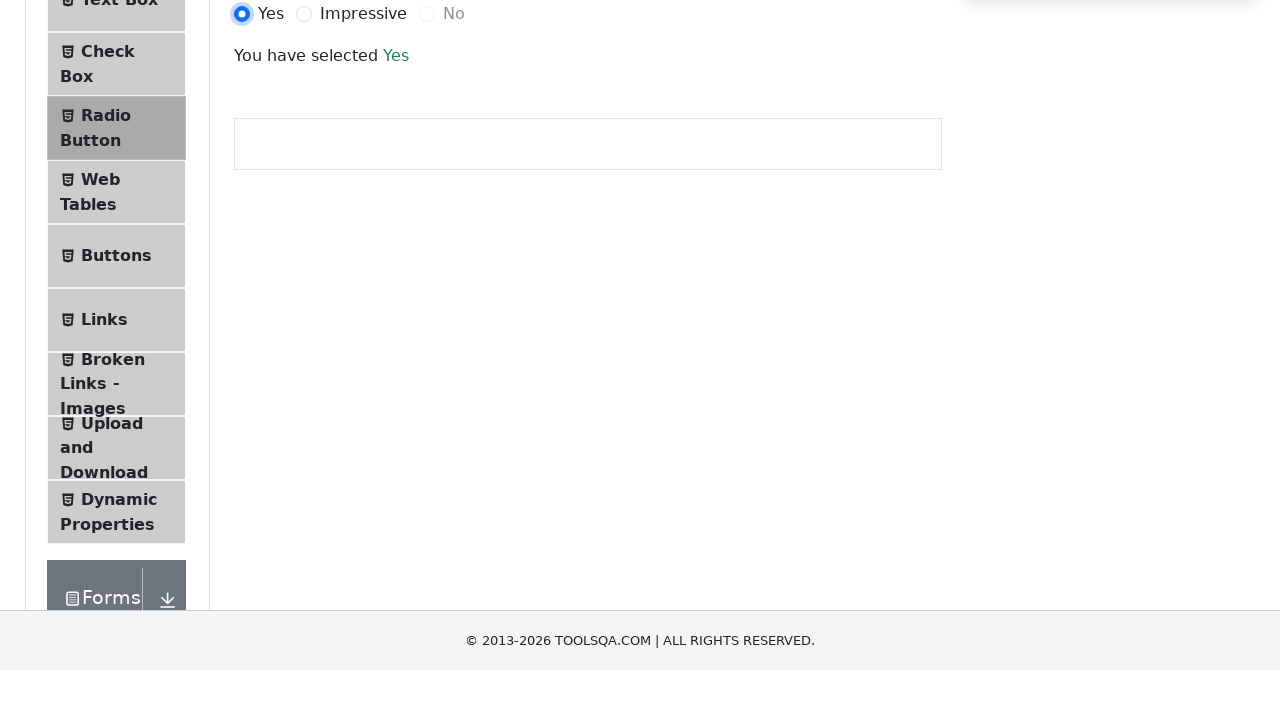

Located the selection text element
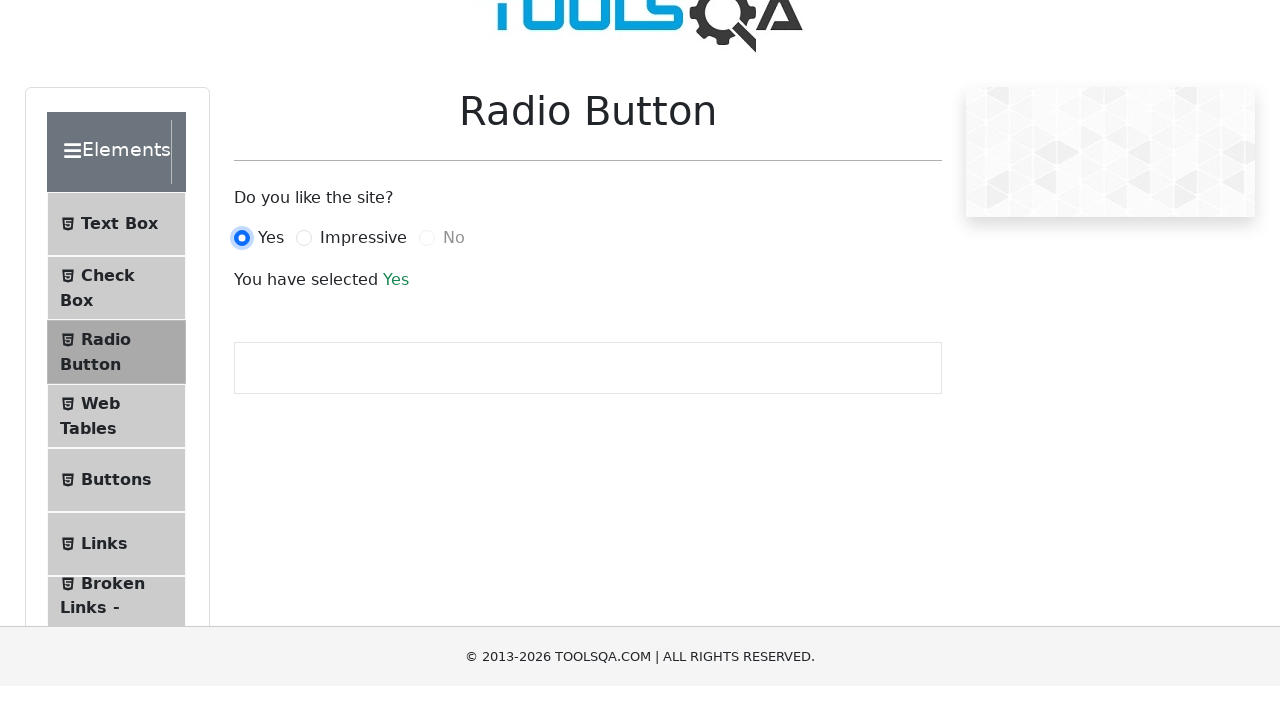

Verified that selection text displays 'Yes'
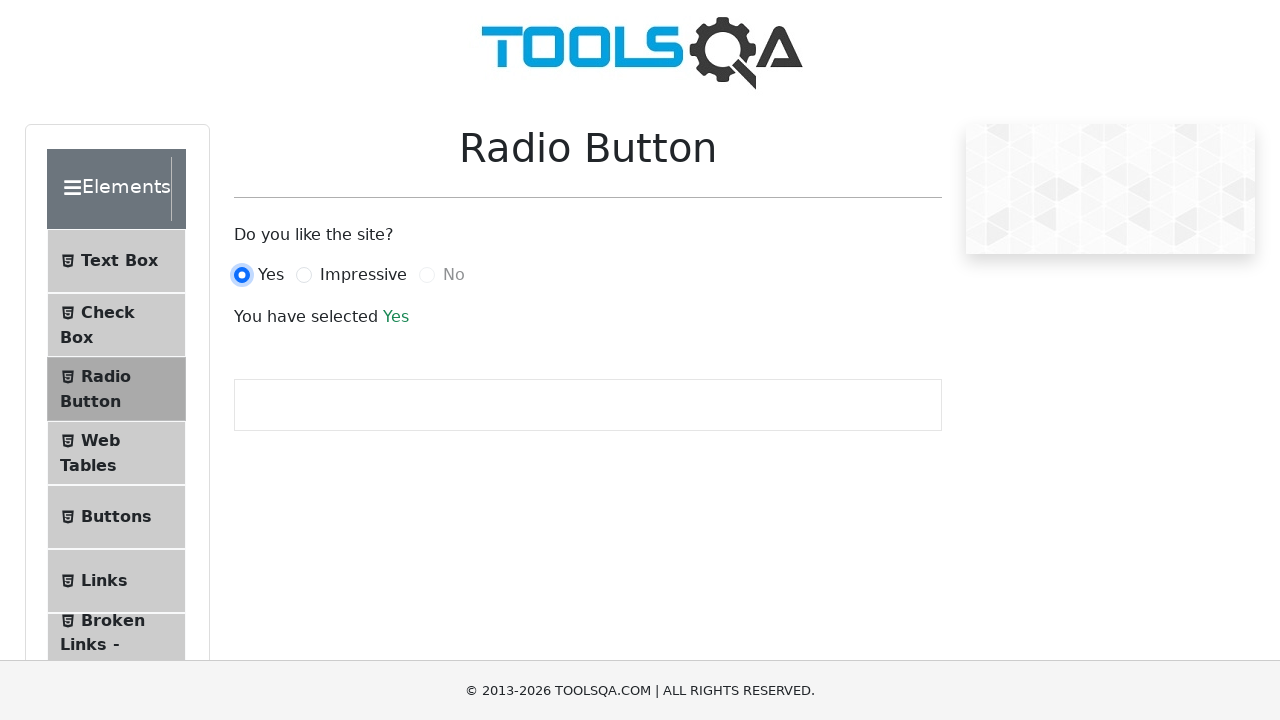

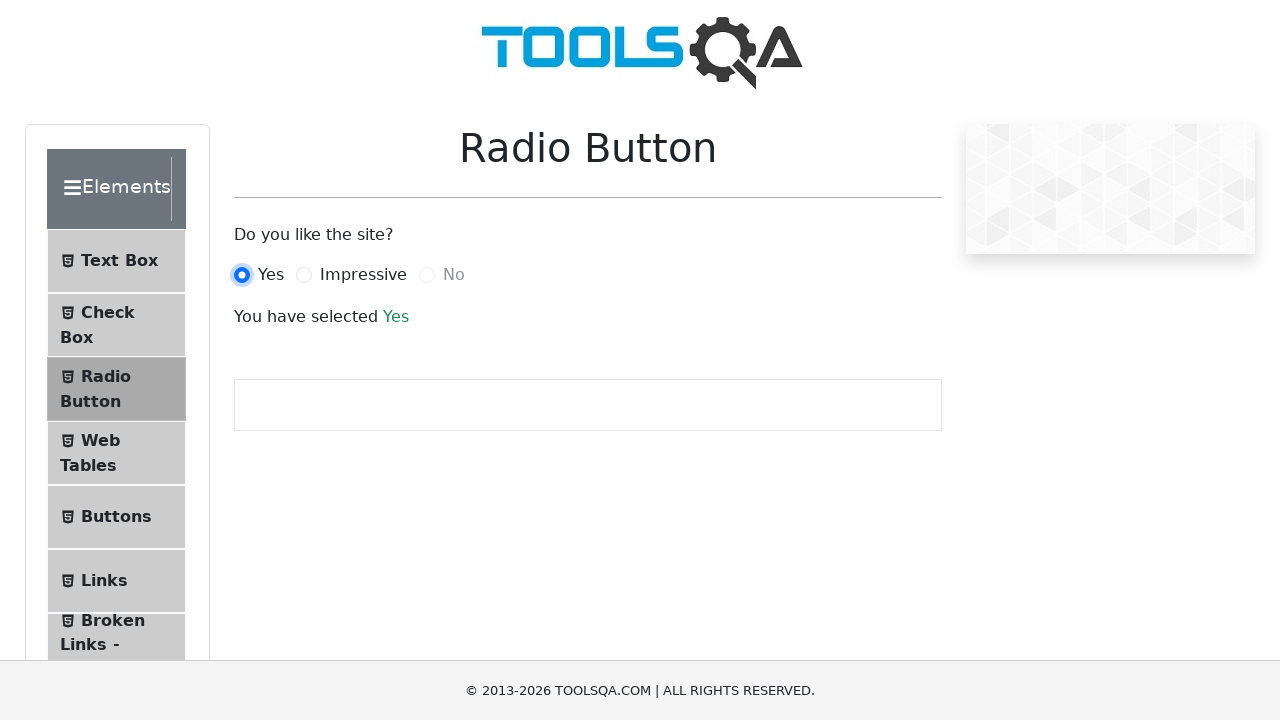